Uses explicit wait to verify the login button is displayed

Starting URL: https://lk.rt.ru/

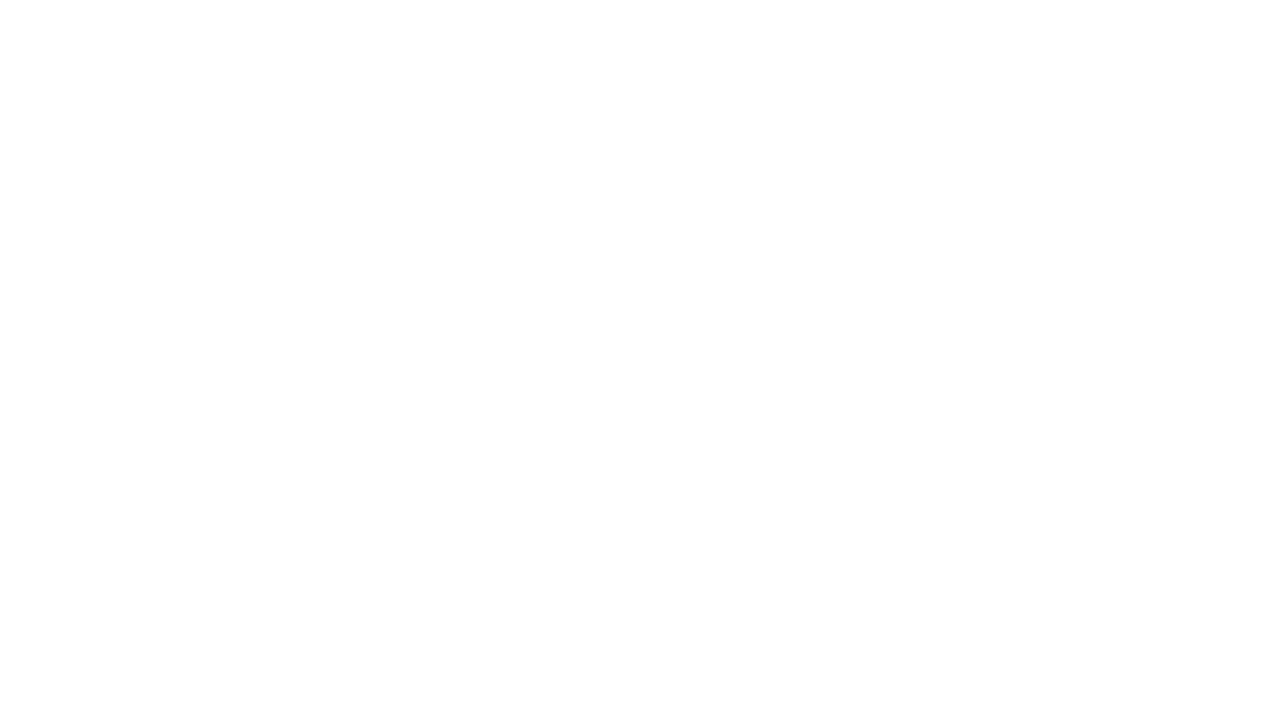

Waited for login button to become visible (10 second timeout)
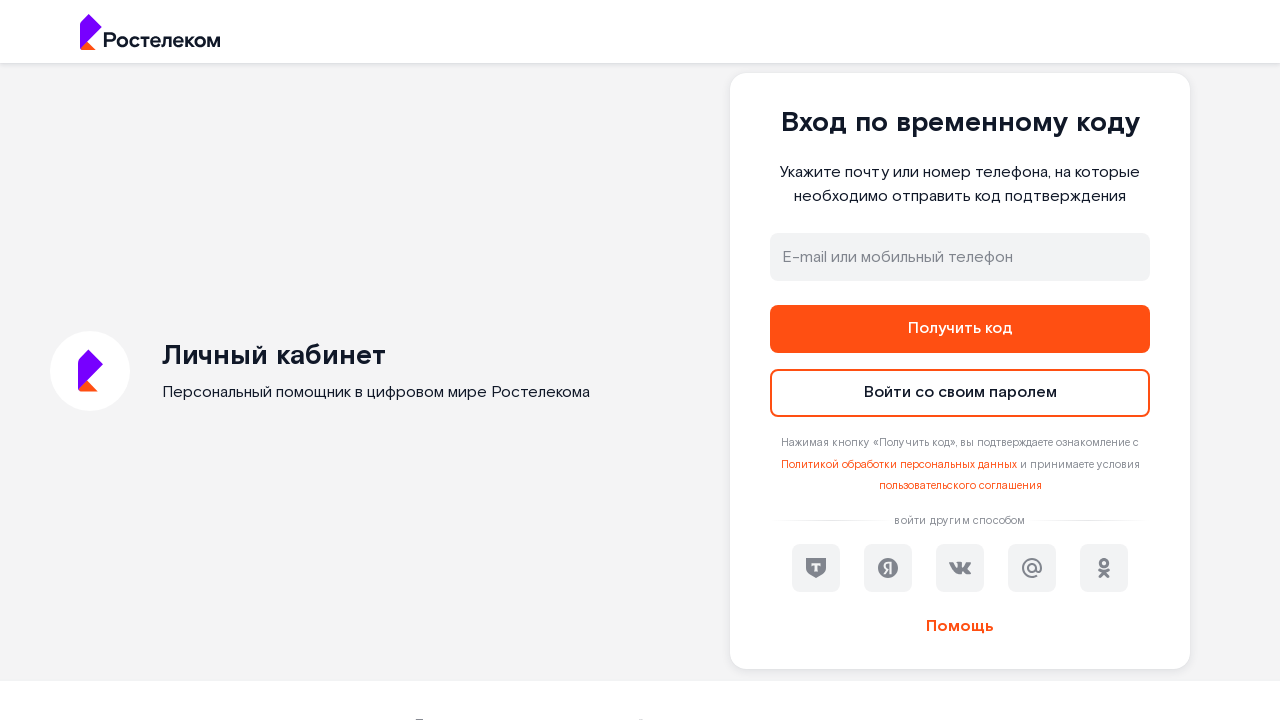

Verified login button is displayed
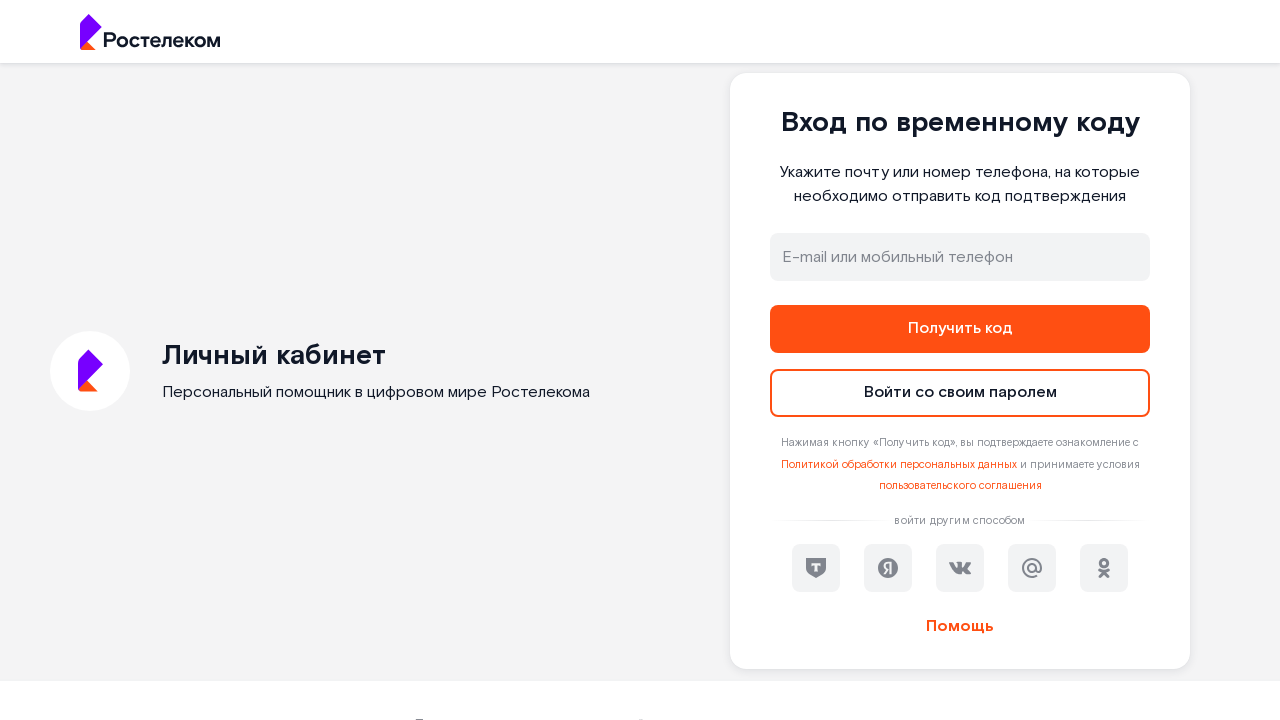

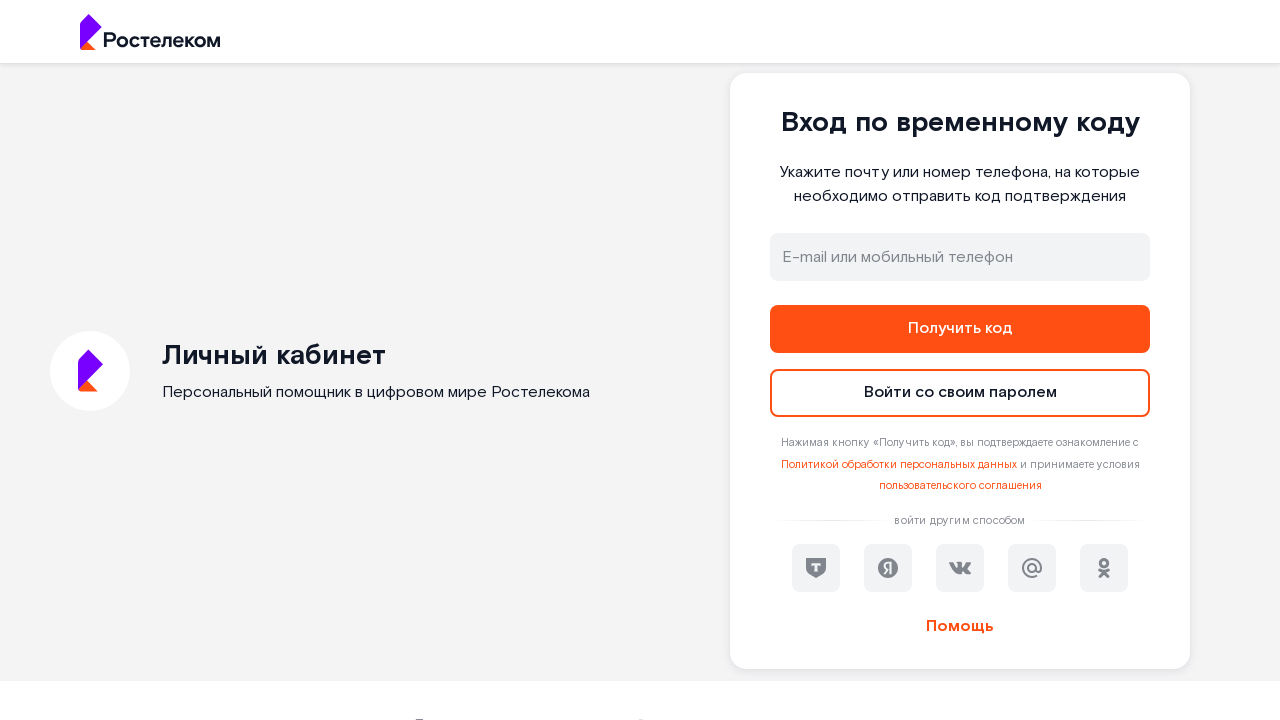